Navigates to Drexel University's majors catalog page and verifies that the page loads with major program links displayed in the text container.

Starting URL: https://catalog.drexel.edu/majors/

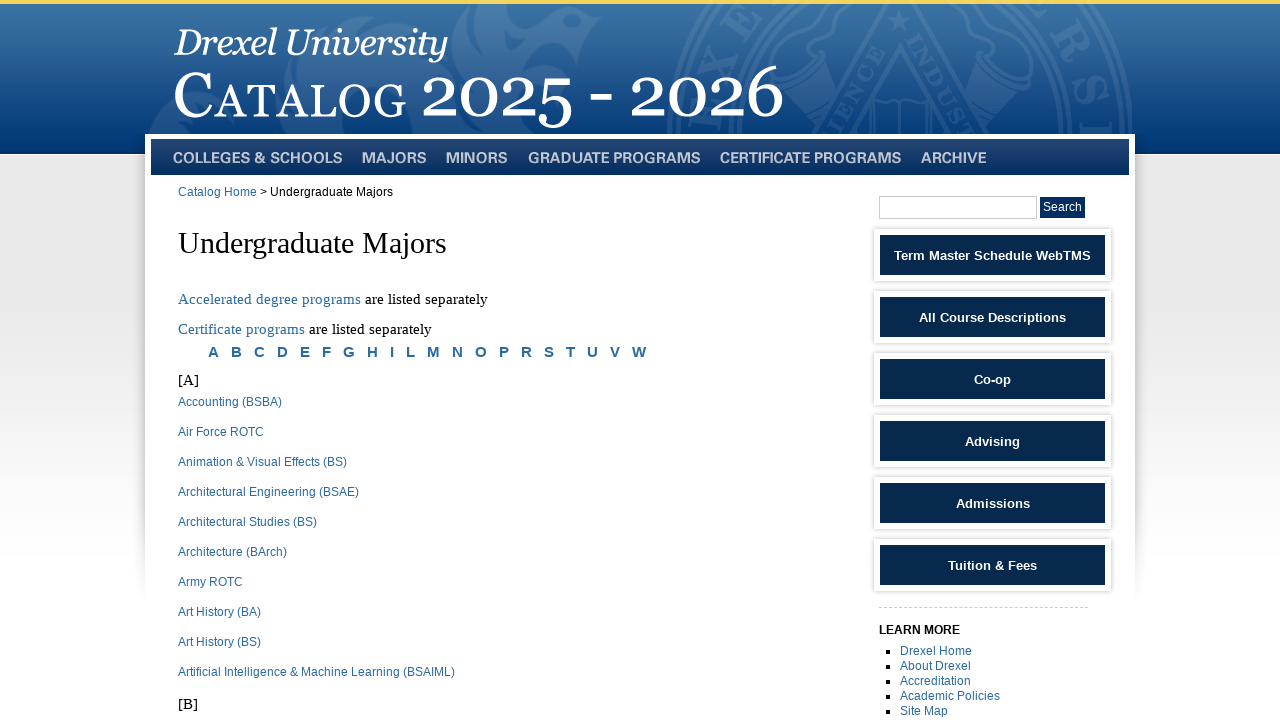

Navigated to Drexel University majors catalog page
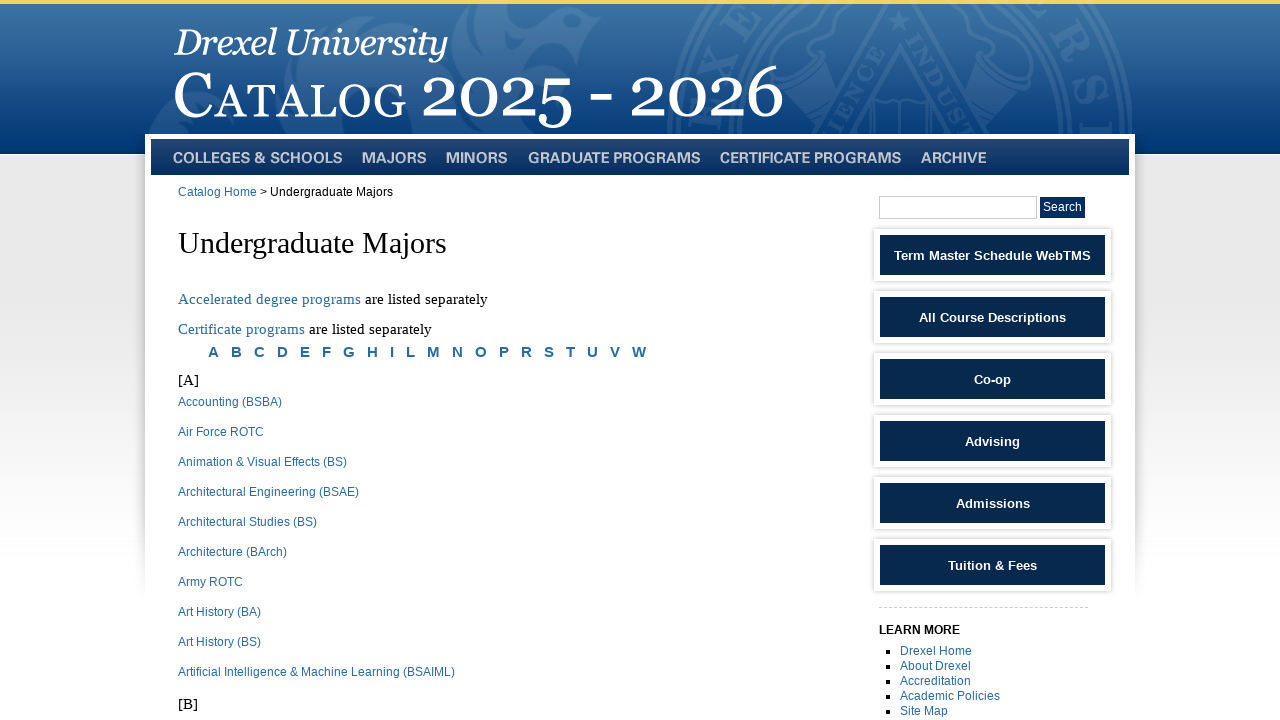

Text container loaded on majors page
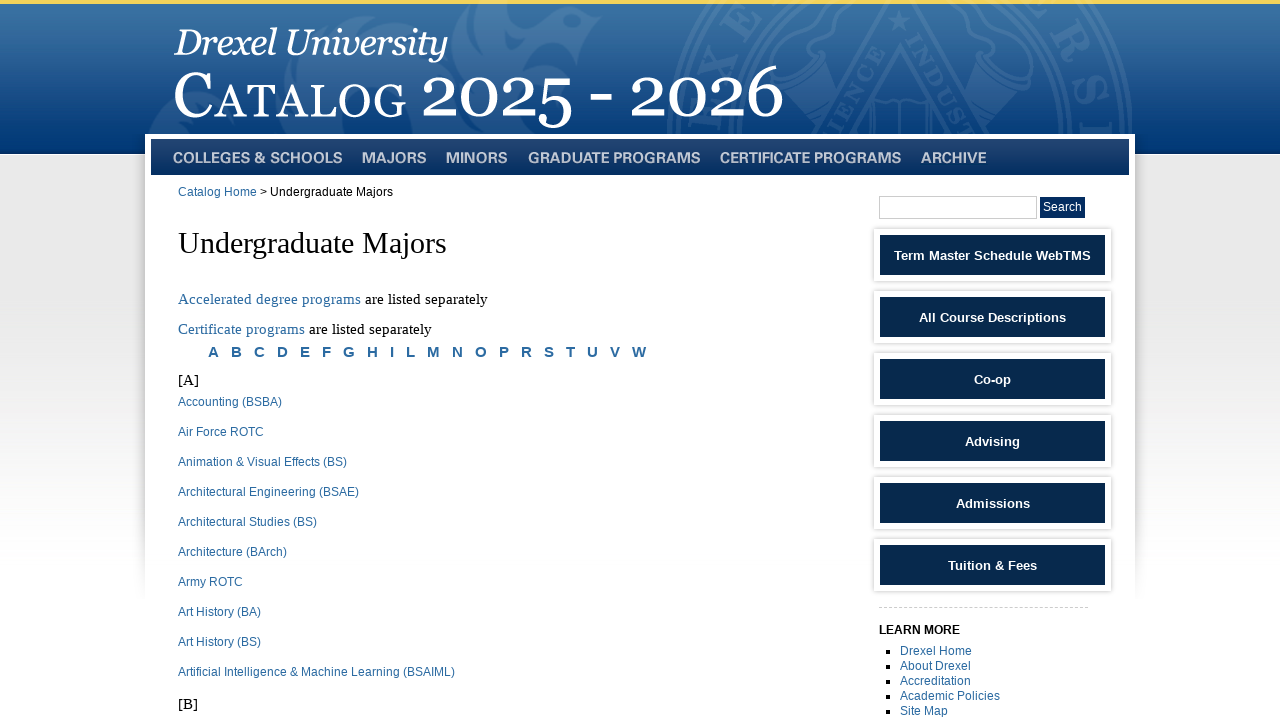

Major program links are displayed in text container
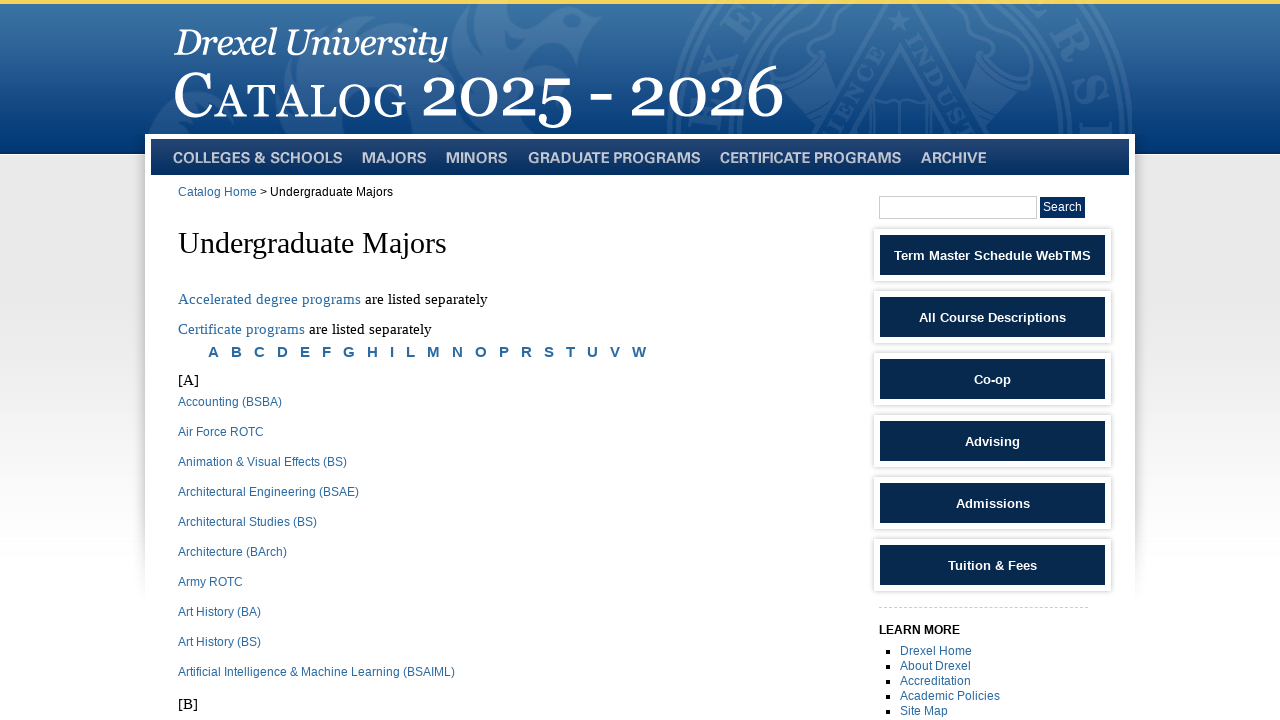

Clicked on first major program link at (230, 402) on #textcontainer p a >> nth=0
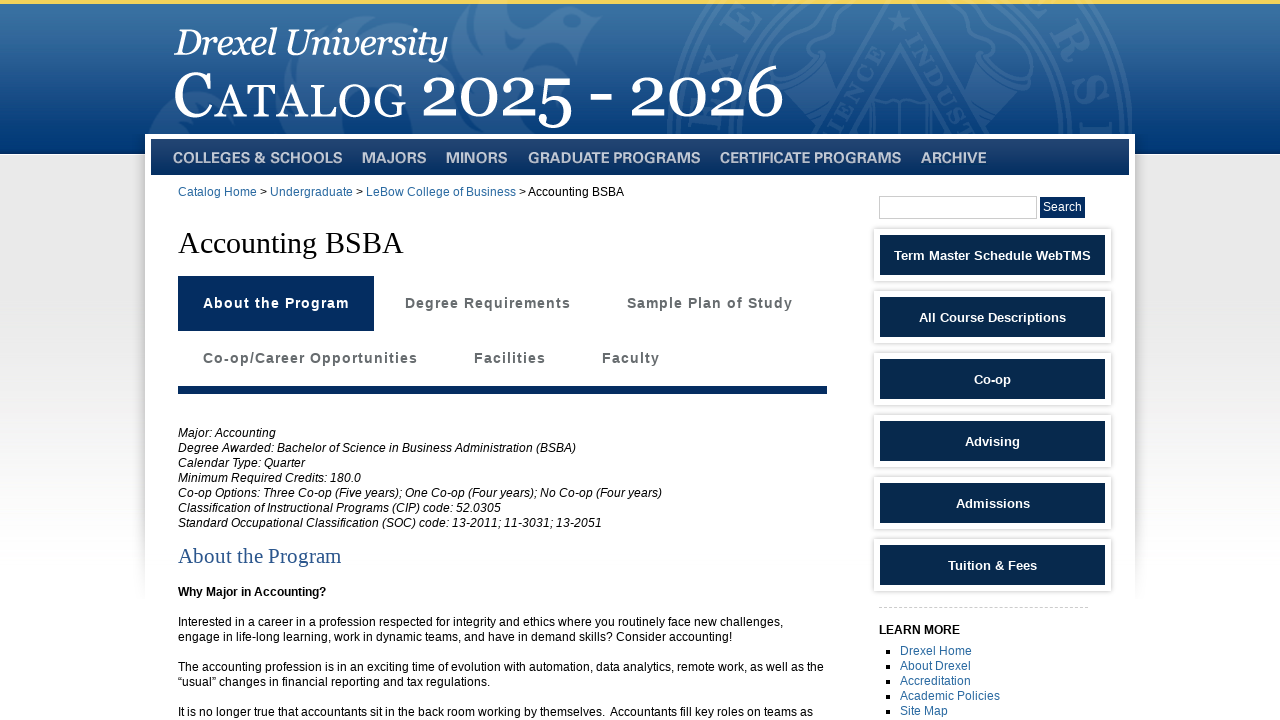

Major detail page loaded successfully
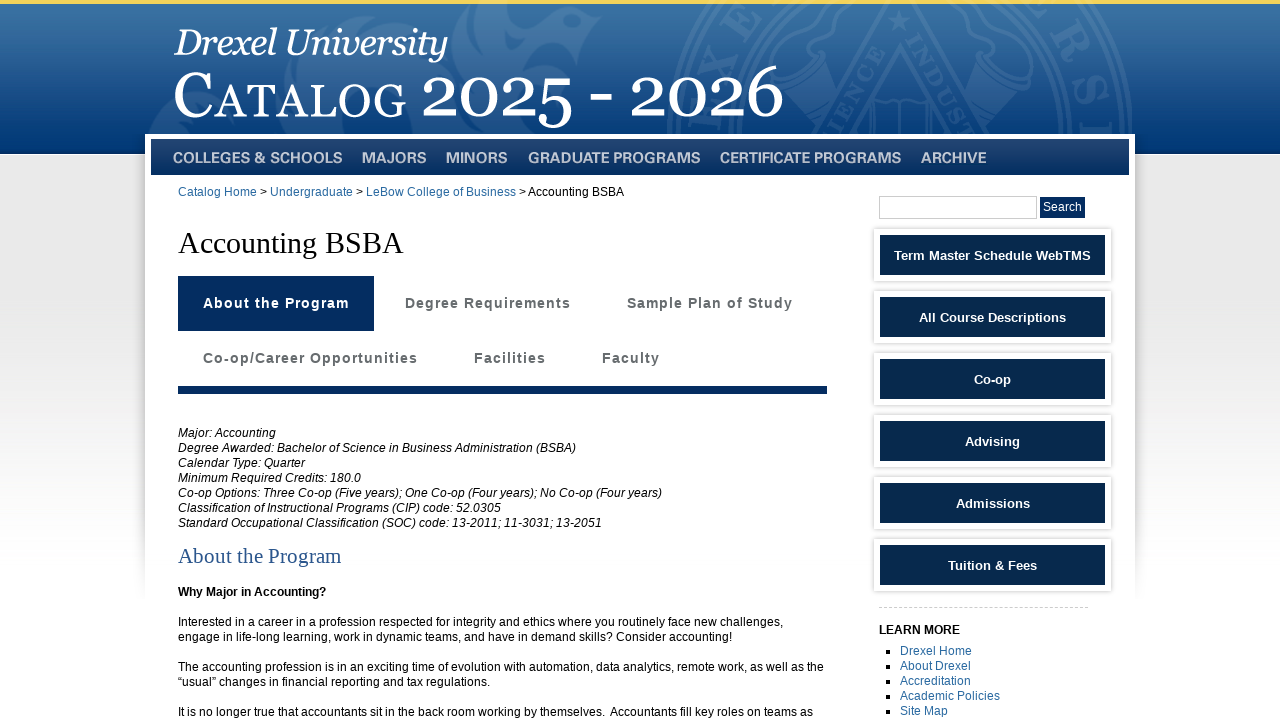

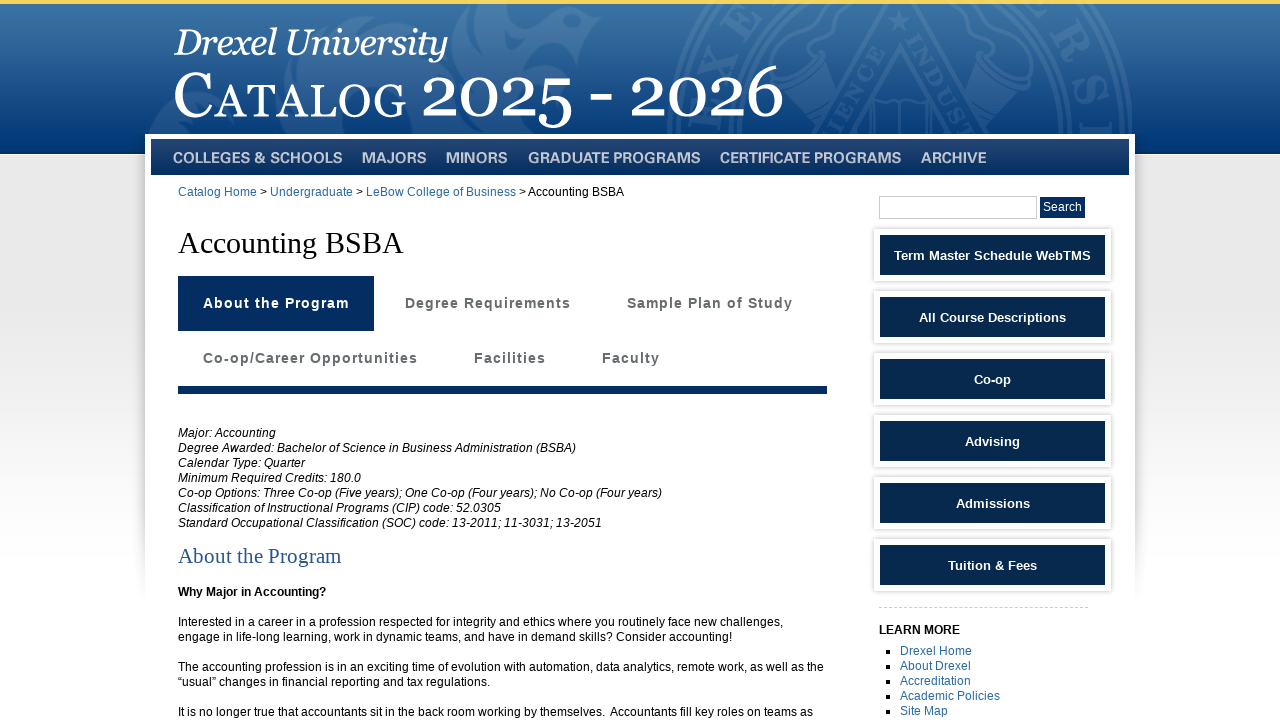